Opens the NDTV news website and waits for the page to load. This is a minimal test that verifies the page can be accessed.

Starting URL: https://ndtv.com/

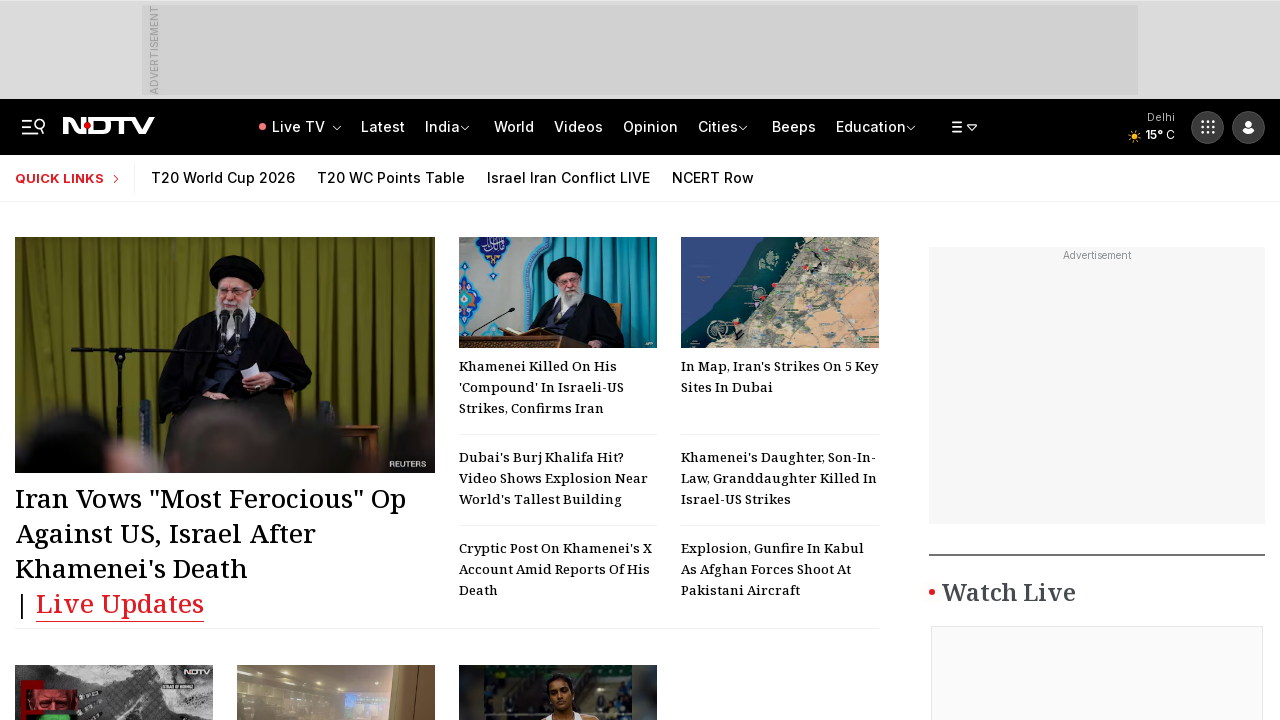

Page DOM content loaded on NDTV website
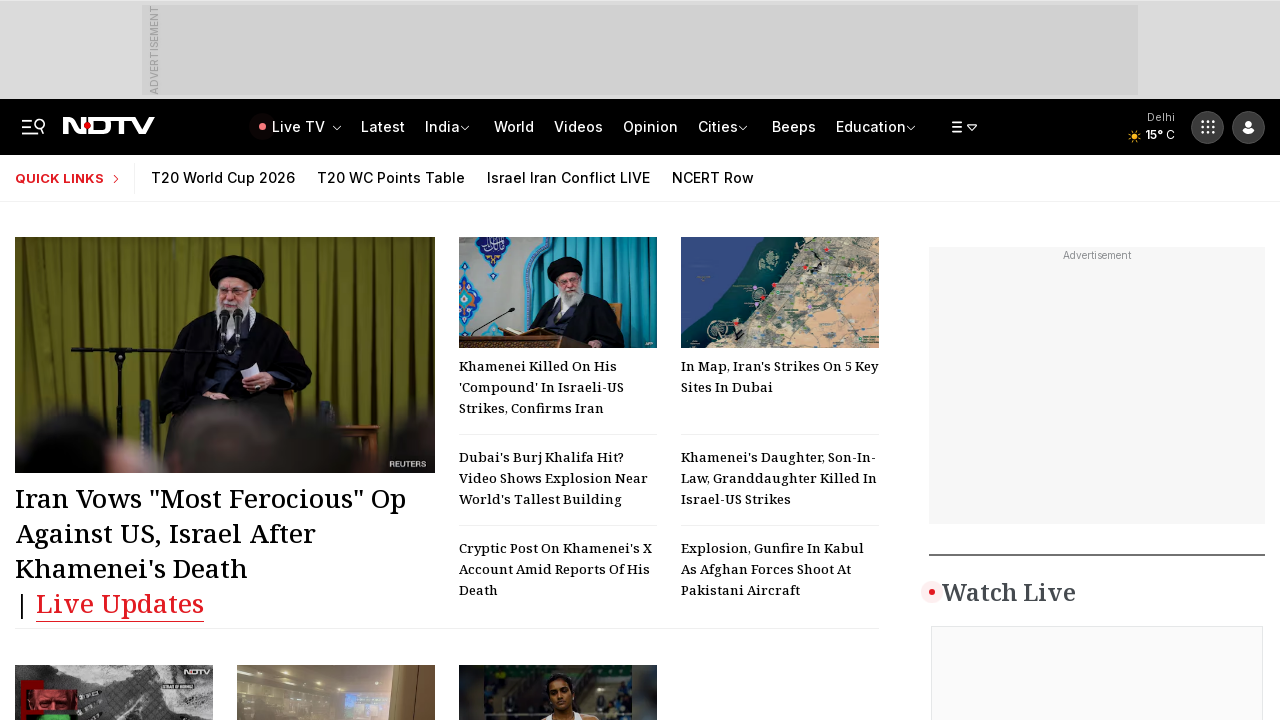

Body element found, page structure verified
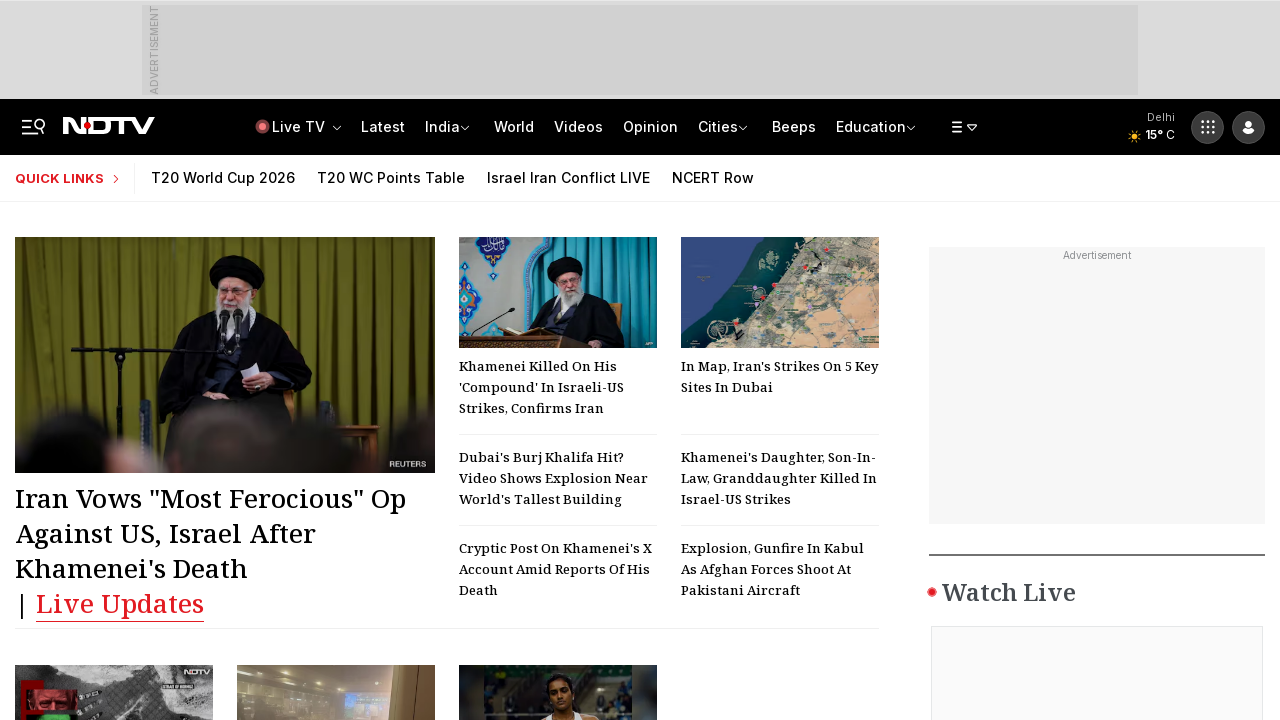

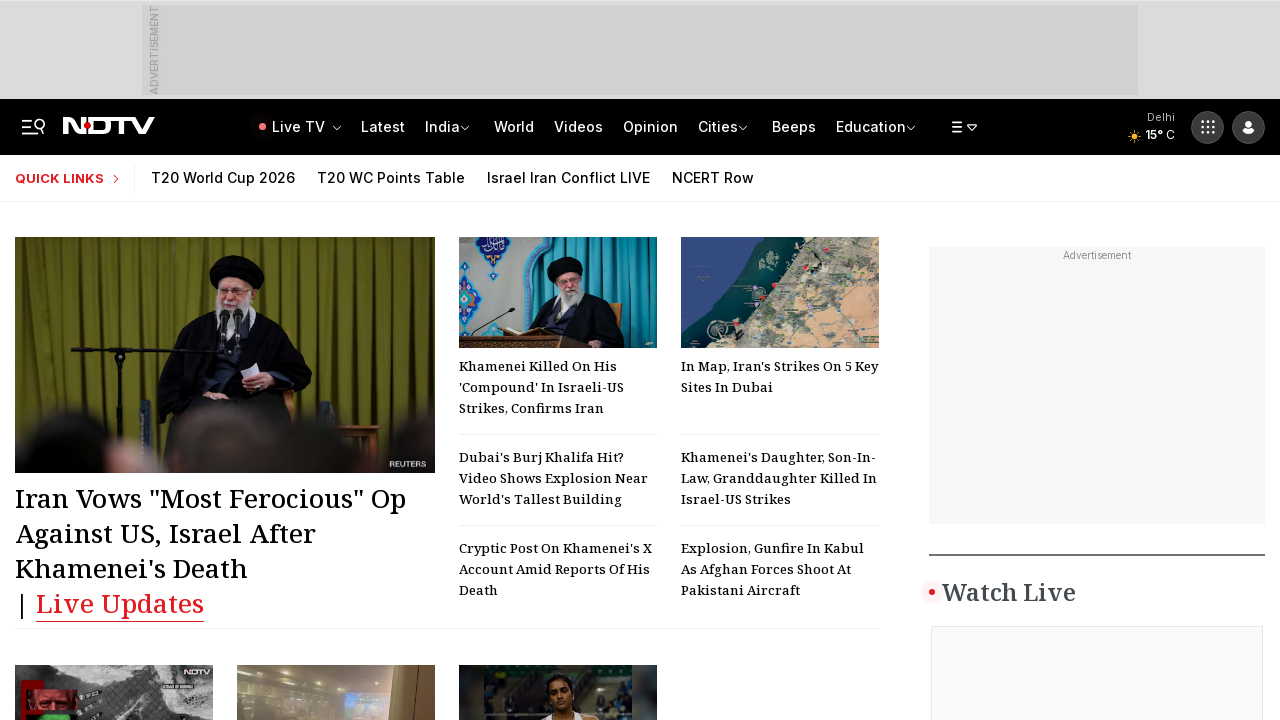